Tests mouse input events on a training page by performing single click, double click, and right click (context click) actions, verifying the active element updates after each action.

Starting URL: https://v1.training-support.net/selenium/input-events

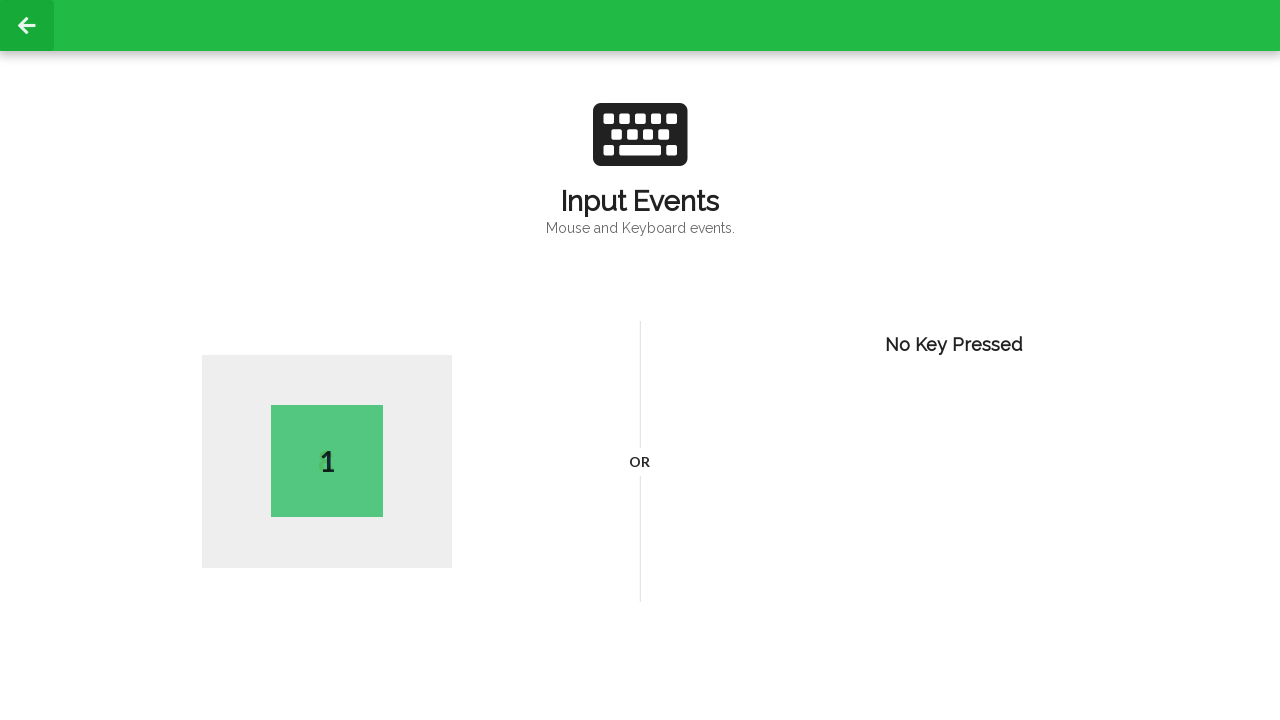

Performed single left click on page body at (640, 360) on body
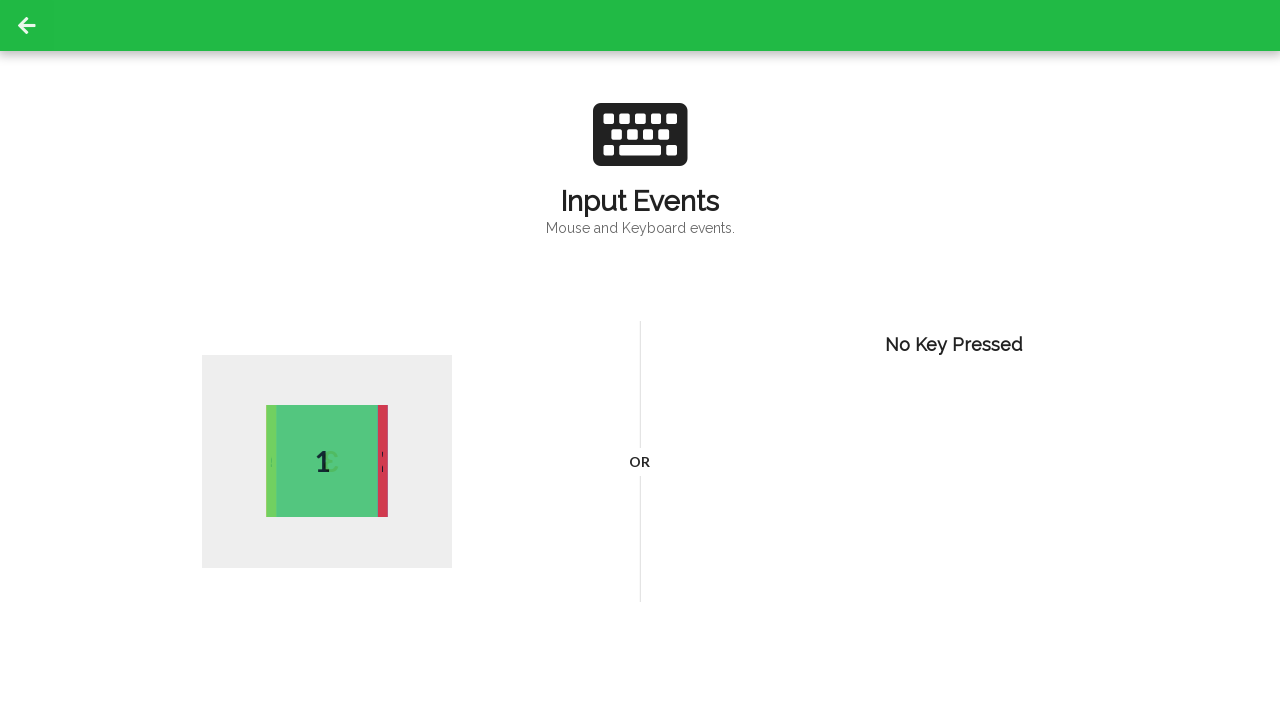

Verified active element is present after single click
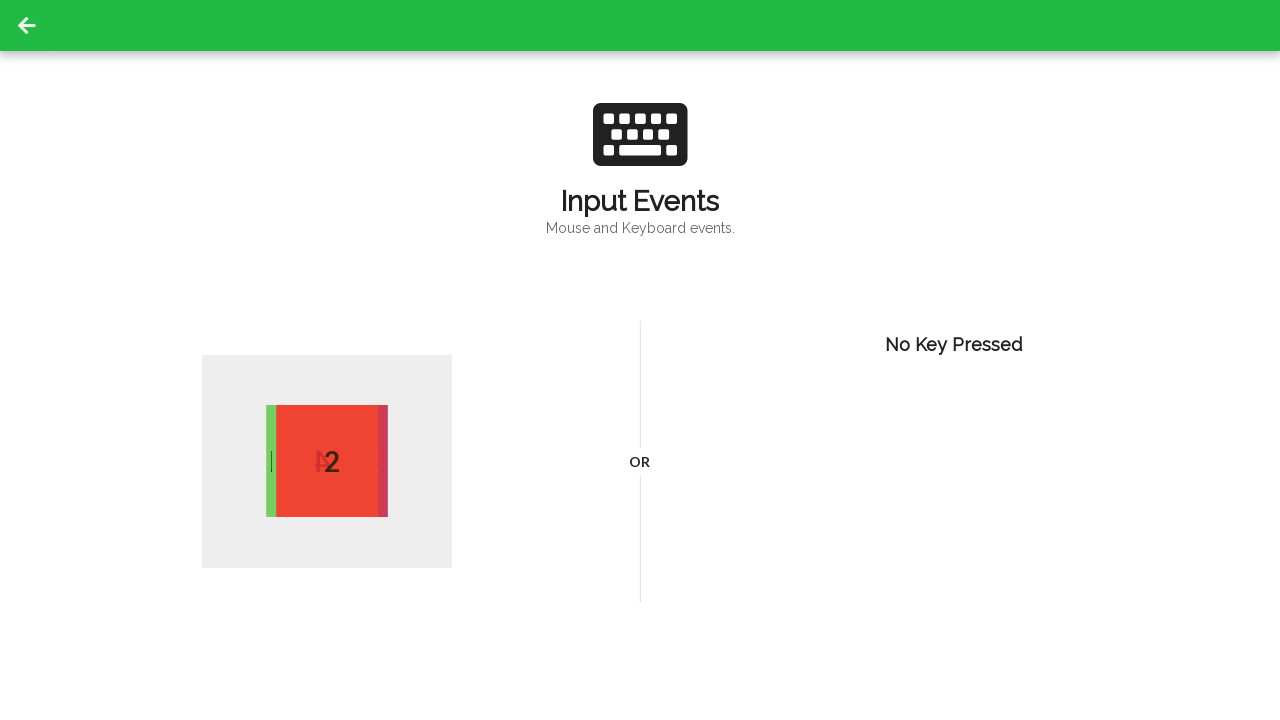

Performed double click on page body at (640, 360) on body
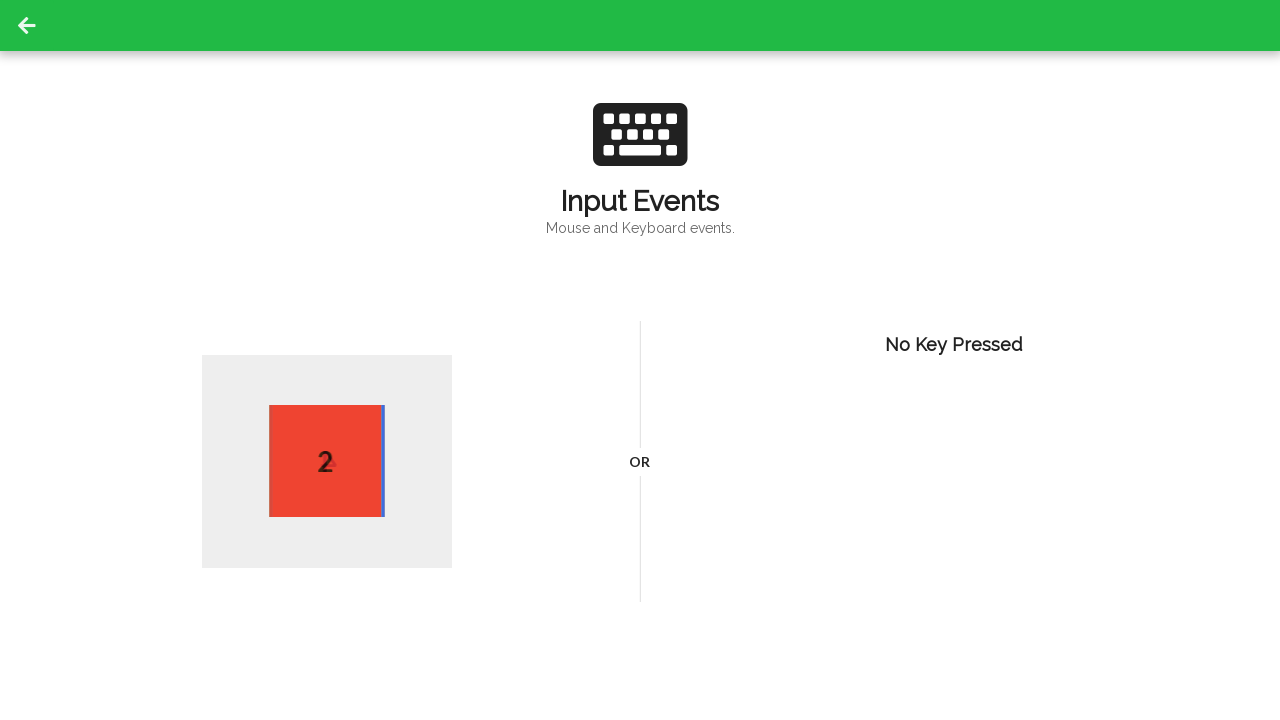

Verified active element updated after double click
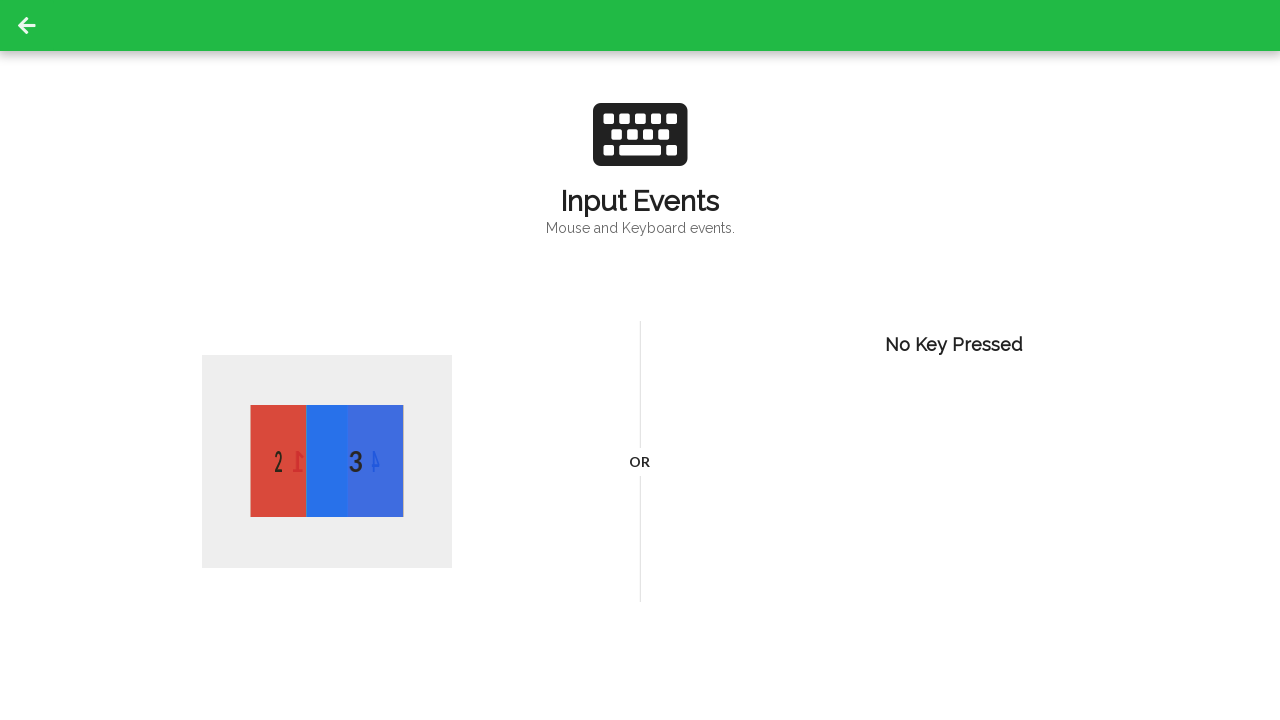

Performed right click (context click) on page body at (640, 360) on body
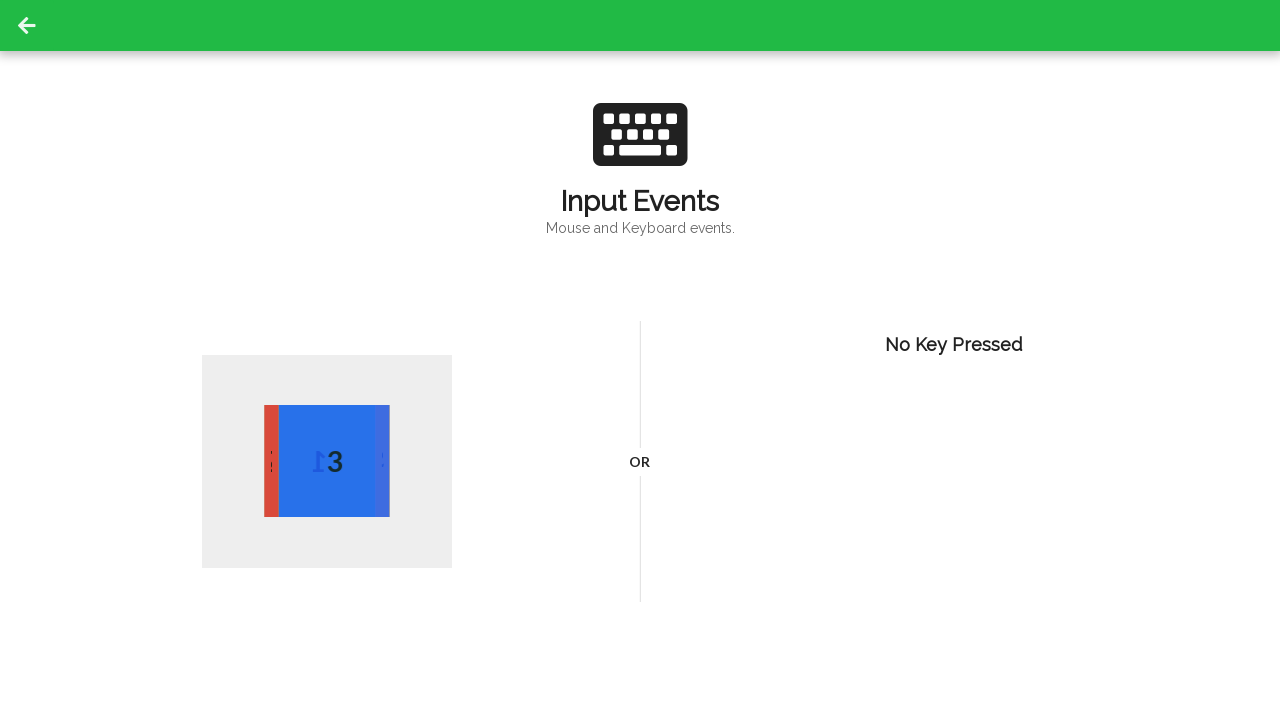

Verified active element updated after right click
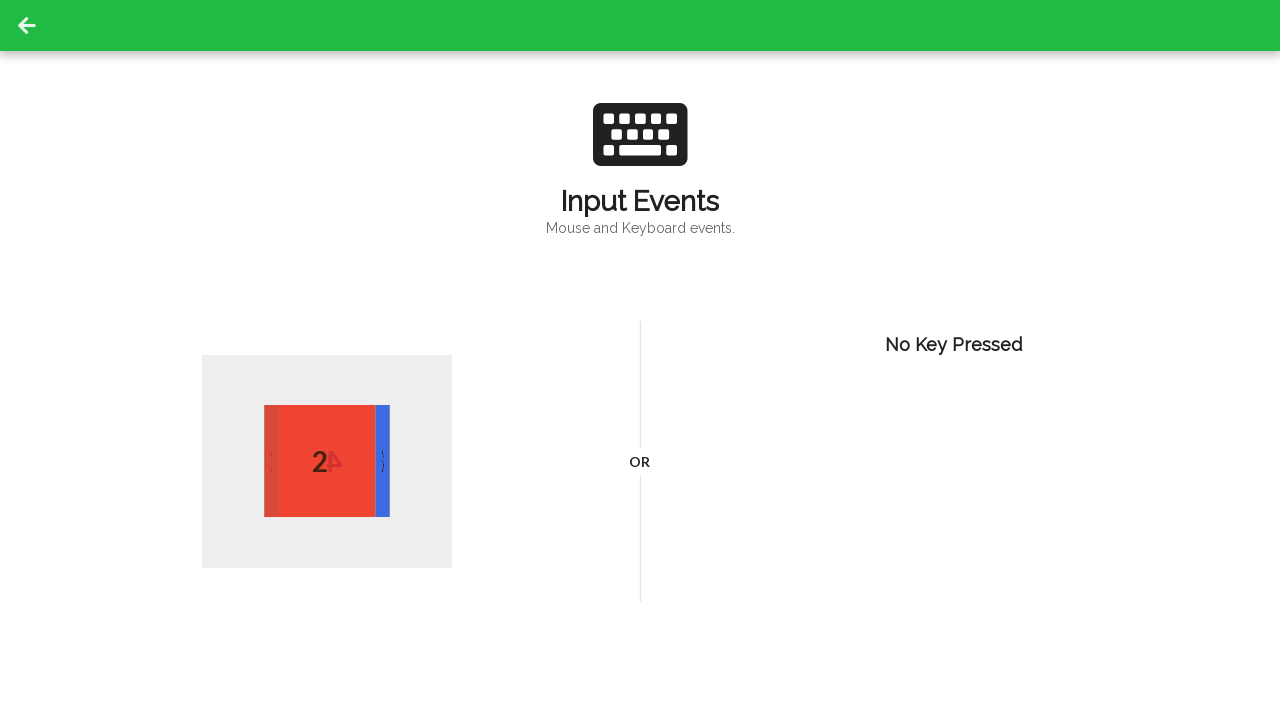

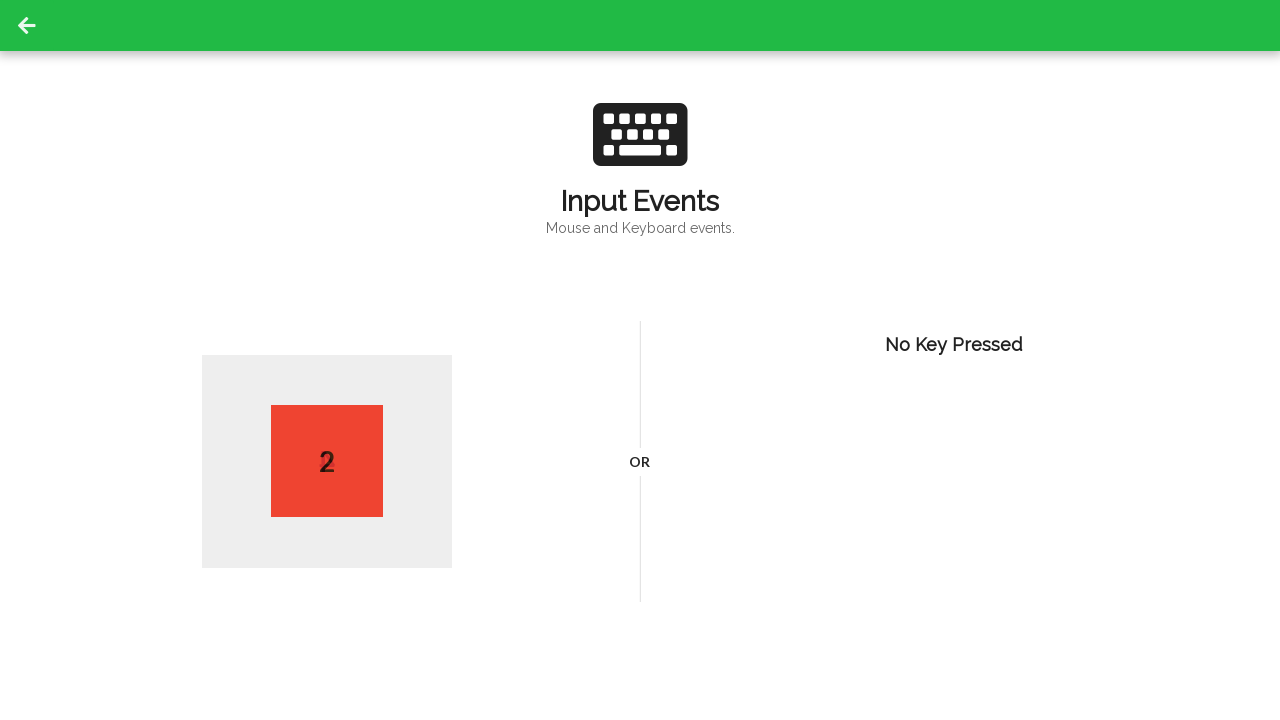